Navigates to a Taiwan stock information website, searches for a specific stock code (2204), and clicks to view the buy/sell chart for that stock.

Starting URL: https://goodinfo.tw/tw2/StockList.asp?SHEET=%E8%82%A1%E5%88%A9%E6%94%BF%E7%AD%96&MARKET_CAT=%E7%86%B1%E9%96%80%E6%8E%92%E8%A1%8C&INDUSTRY_CAT=%E5%90%88%E8%A8%88%E6%AE%96%E5%88%A9%E7%8E%87

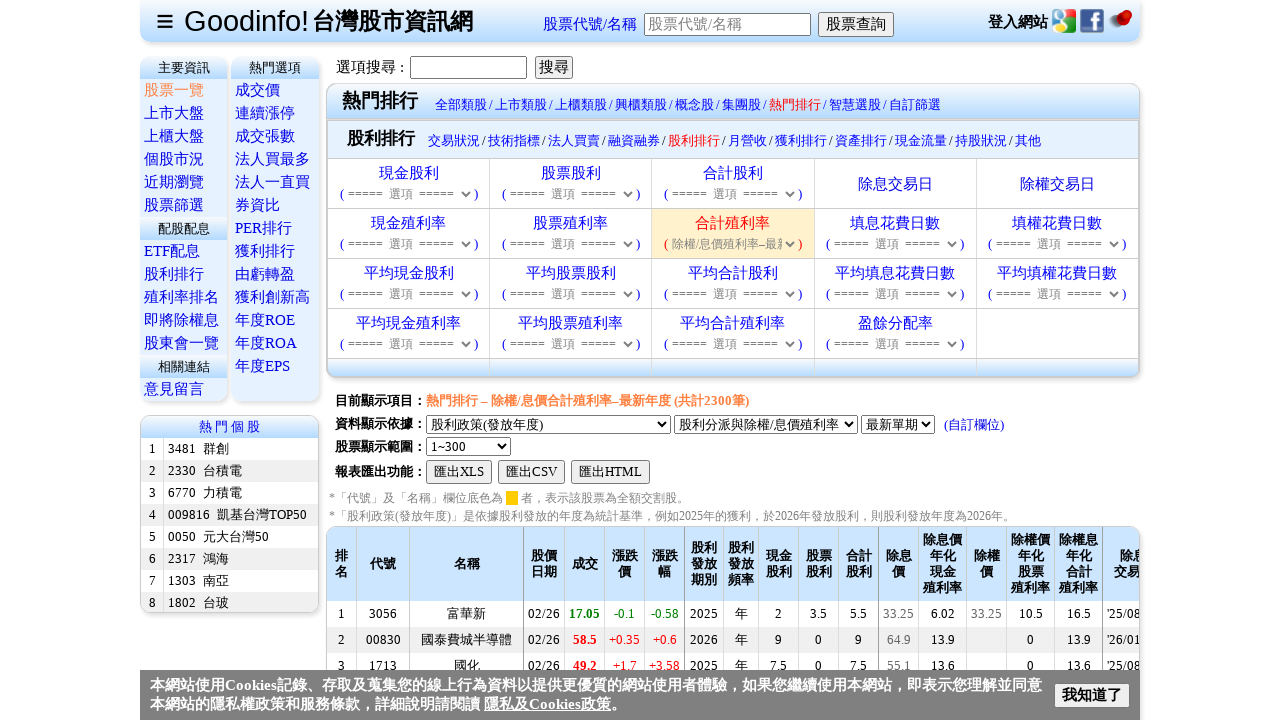

Filled stock code search field with '2204' on input#txtStockCode
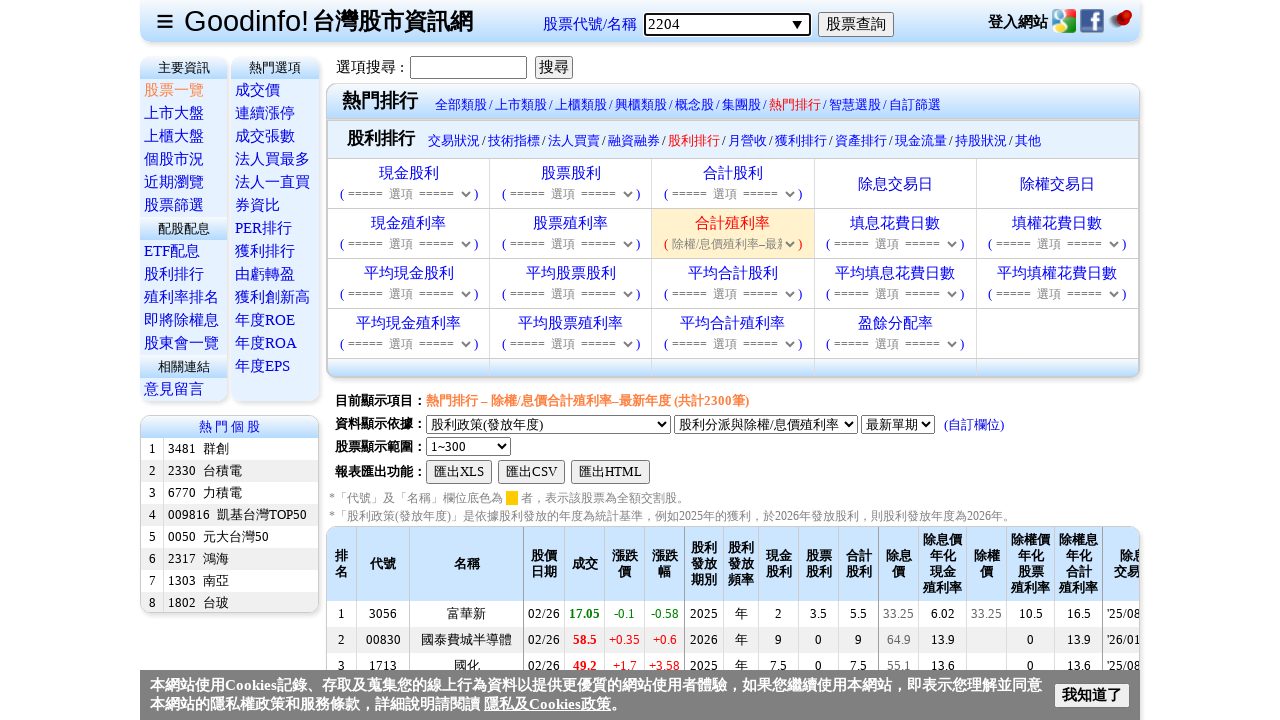

Clicked stock search button to search for code 2204 at (856, 24) on input#btnStockSearch
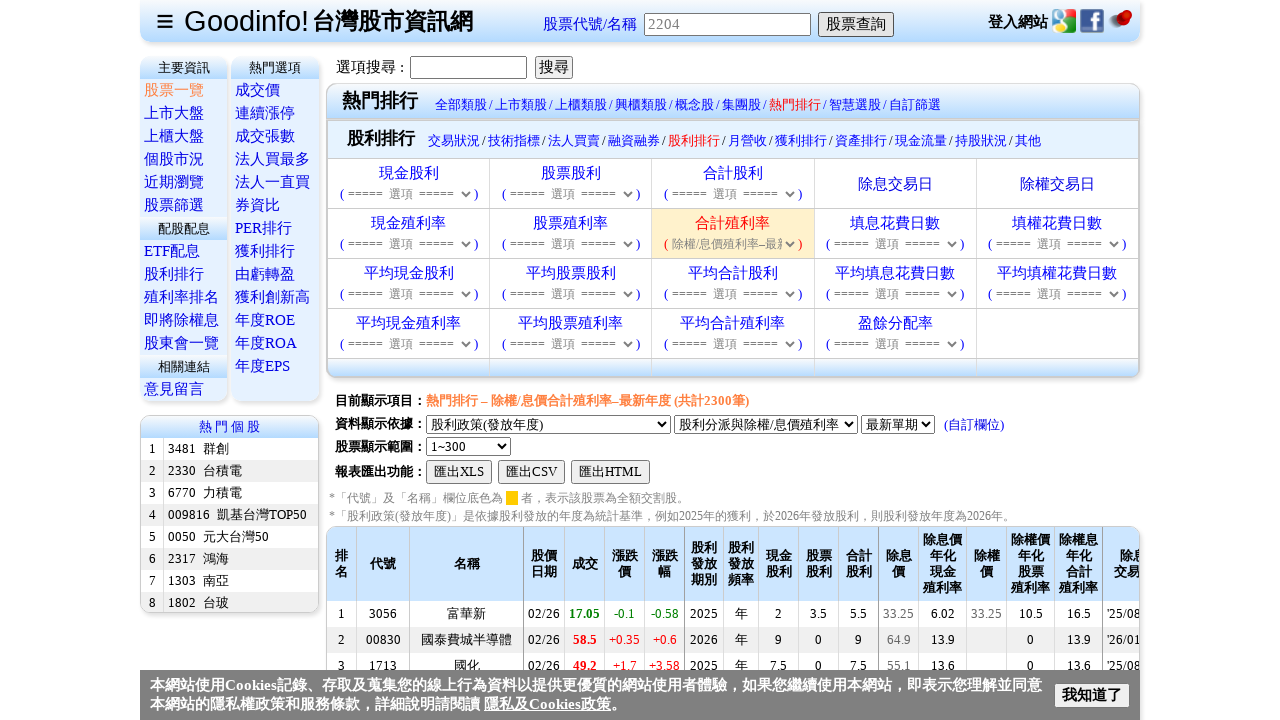

Buy/sell chart link loaded for stock 2204
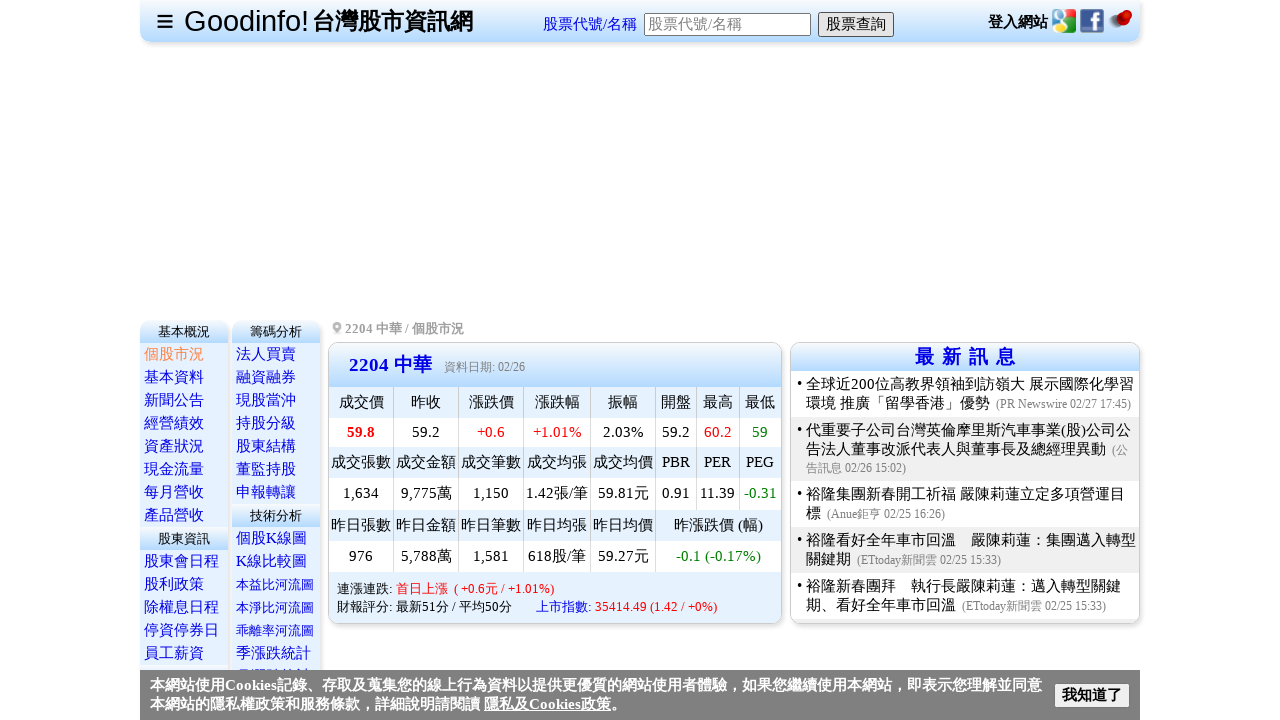

Clicked buy/sell chart link for stock 2204 at (583, 360) on a[href='ShowBuySaleChart.asp?STOCK_ID=2204&CHT_CAT=DATE']
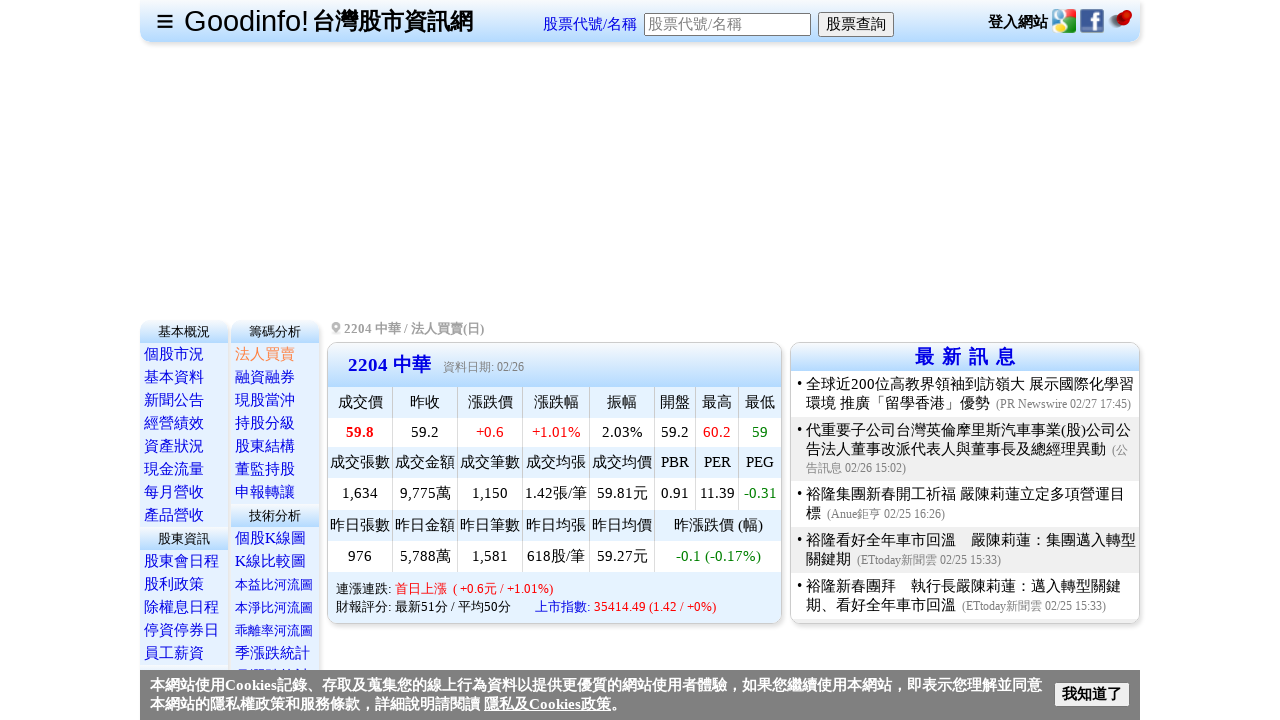

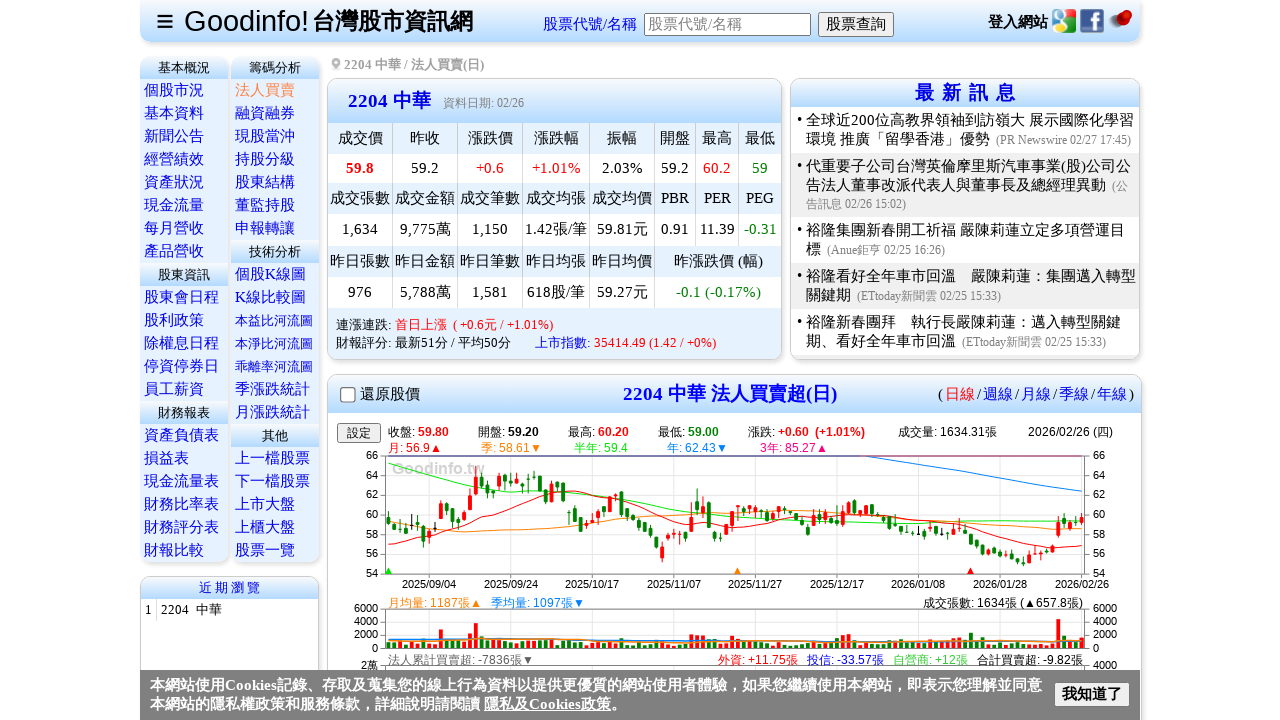